Navigates to Multiple Windows page, clicks to open a new window, switches to it and reads the header text

Starting URL: http://the-internet.herokuapp.com/

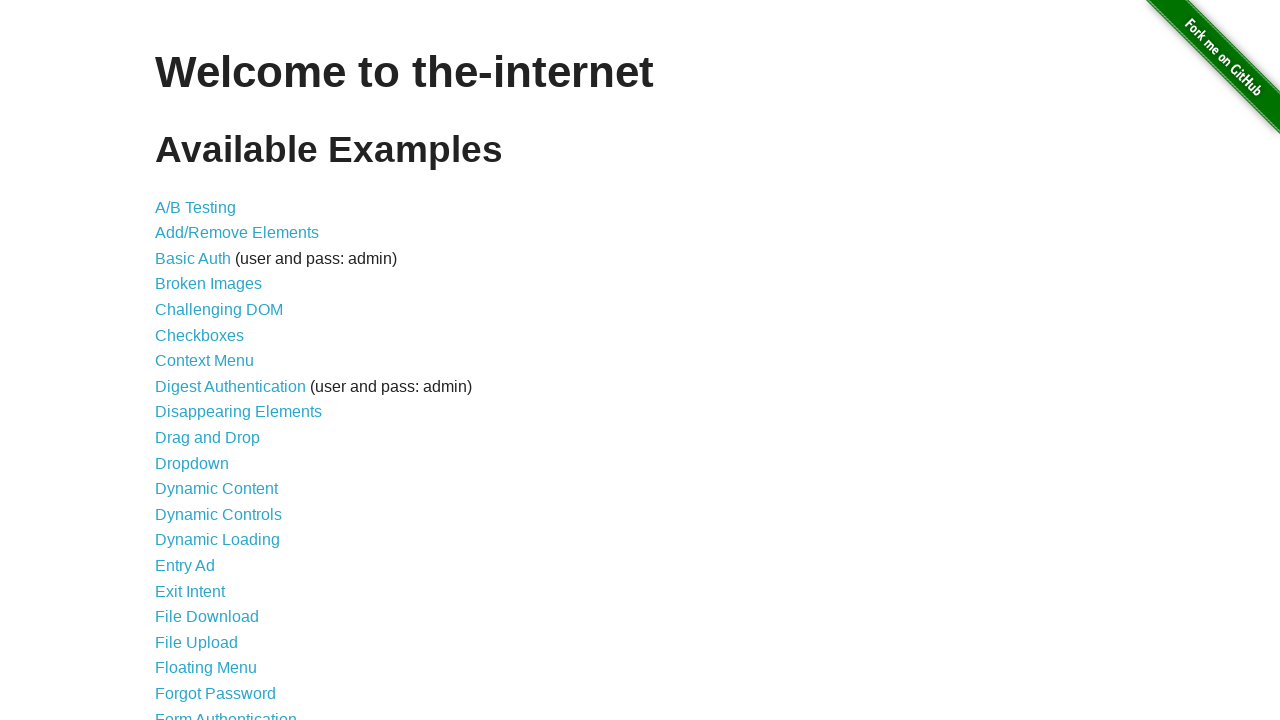

Clicked on Multiple Windows link at (218, 369) on text=Multiple Windows
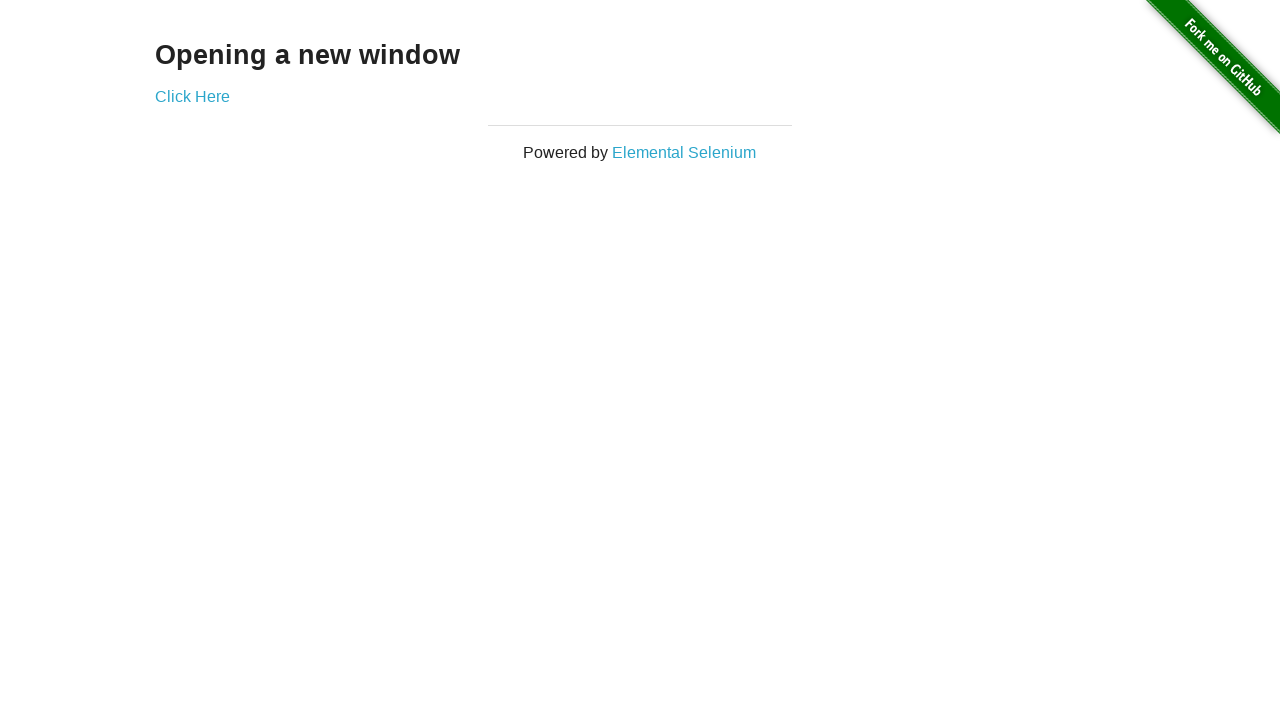

Clicked on 'Click Here' button to open new window at (192, 96) on text=Click Here
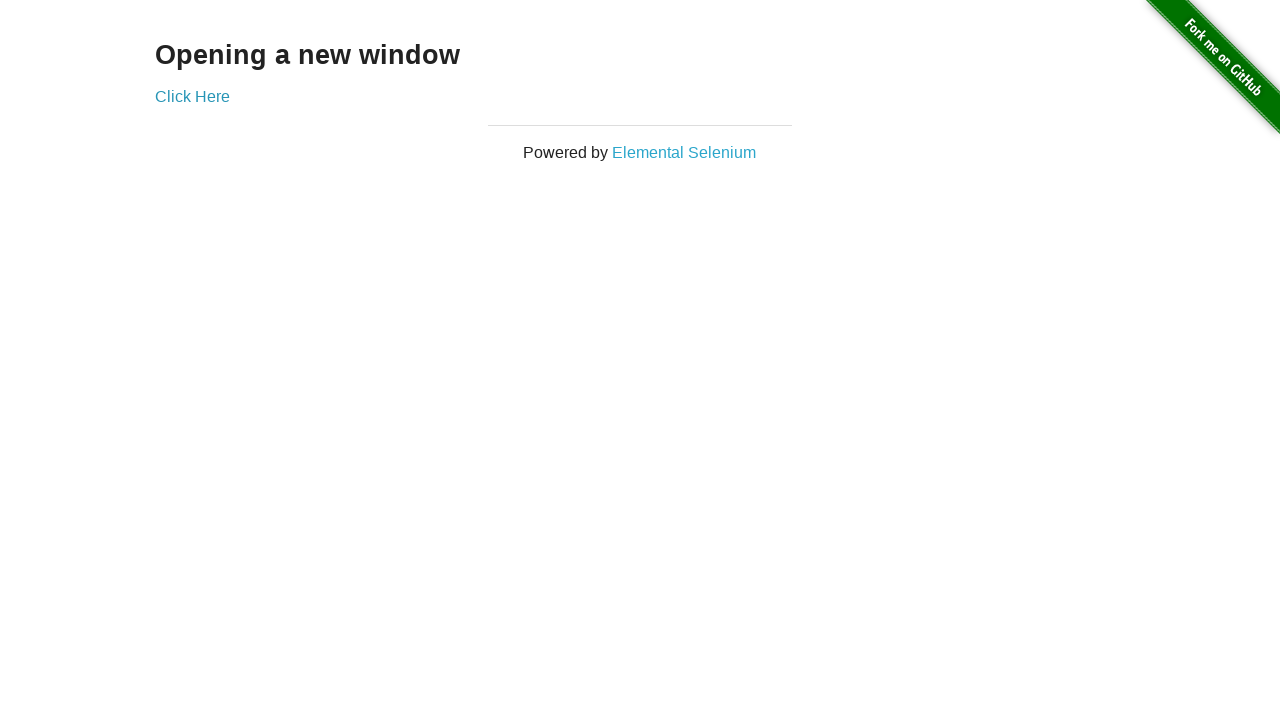

New window opened and captured
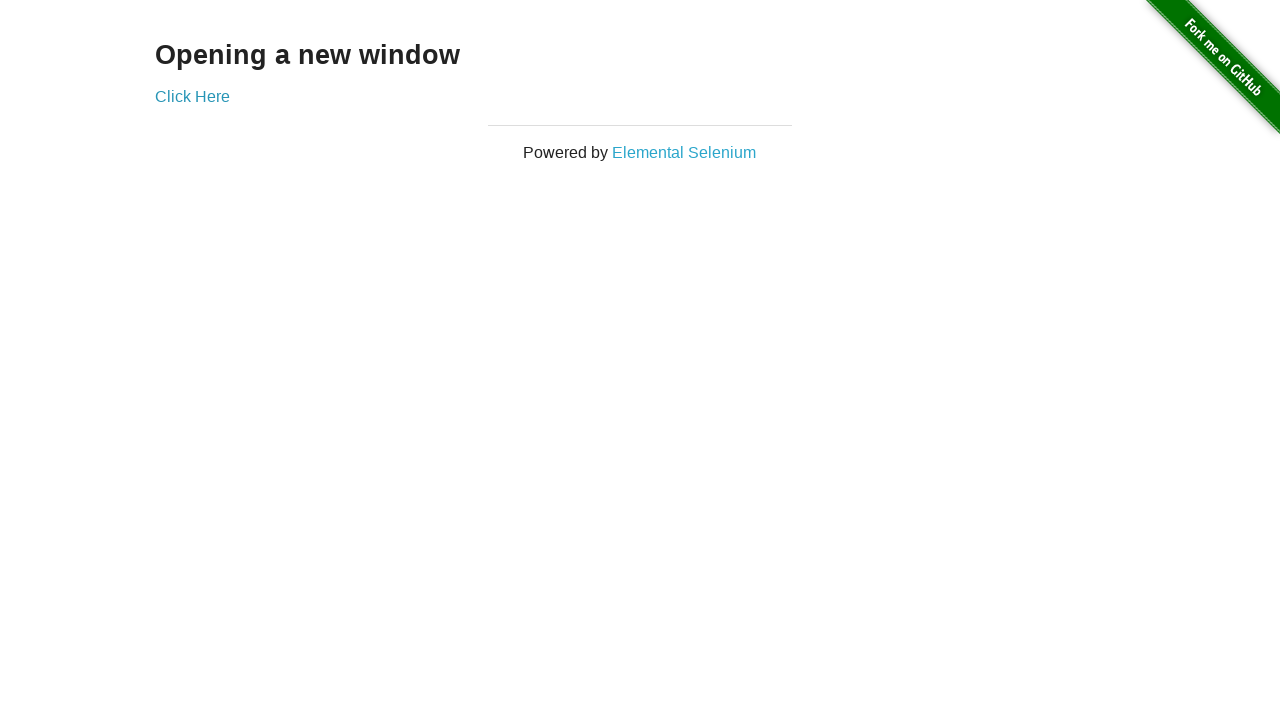

New page loaded completely
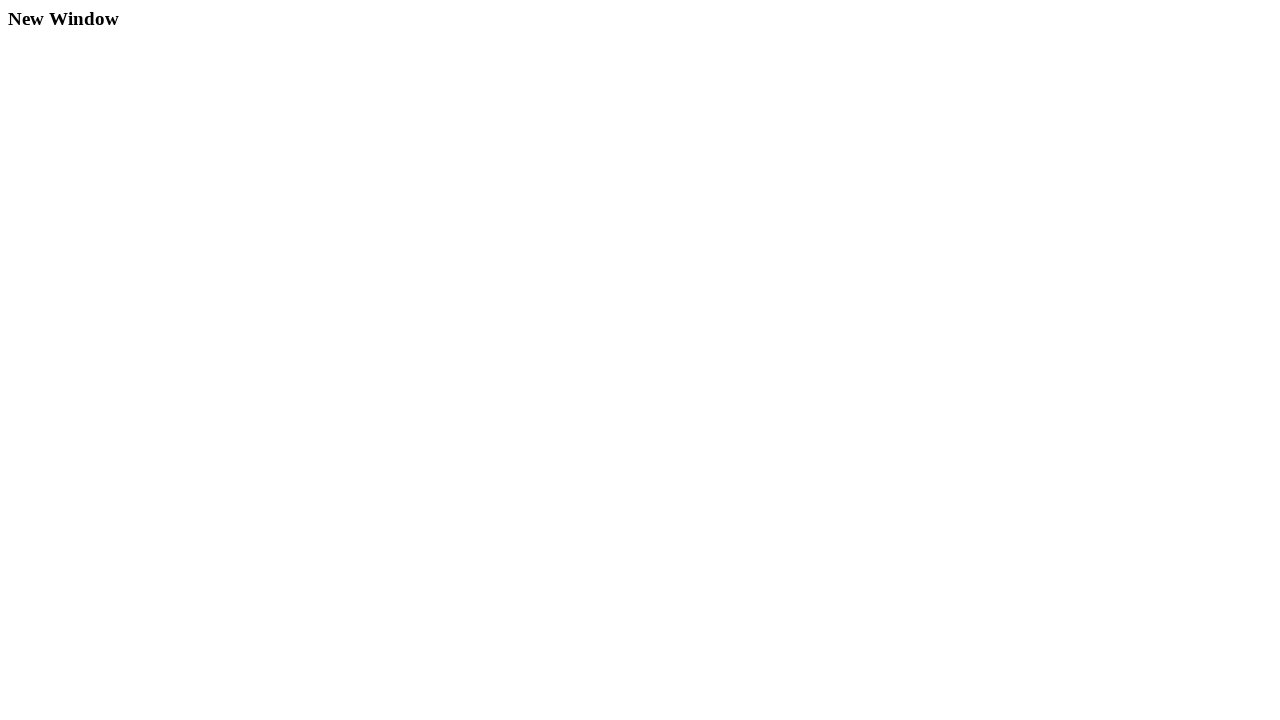

Retrieved header text from new window: 'New Window'
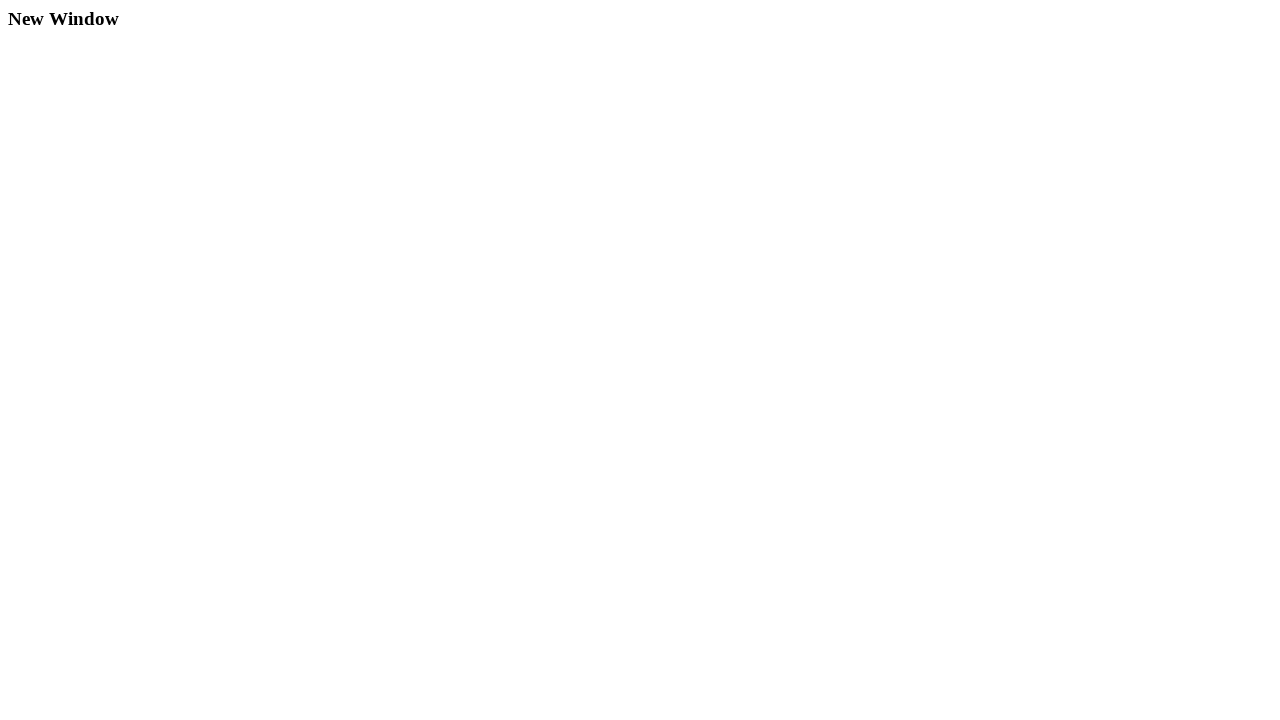

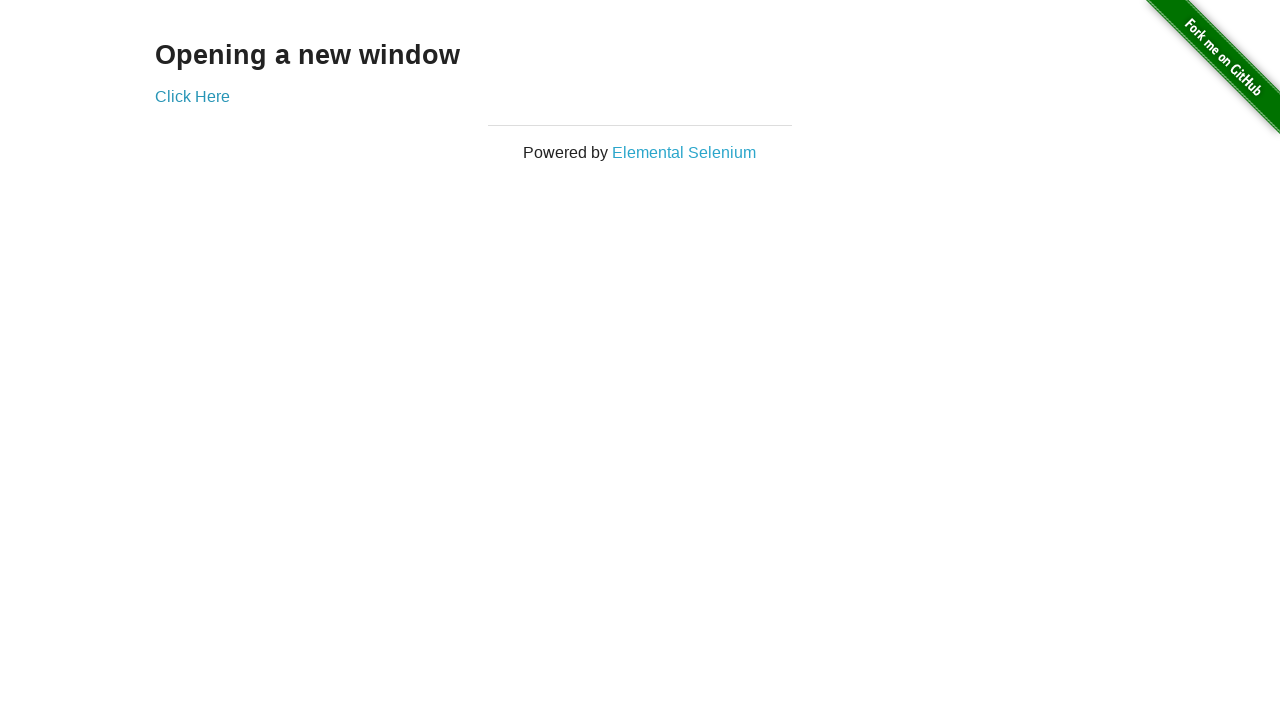